Navigates to MoneyControl's F&O market snapshot page, maximizes the window, and verifies that the left data section element is present on the page.

Starting URL: https://www.moneycontrol.com/markets/fno-market-snapshot

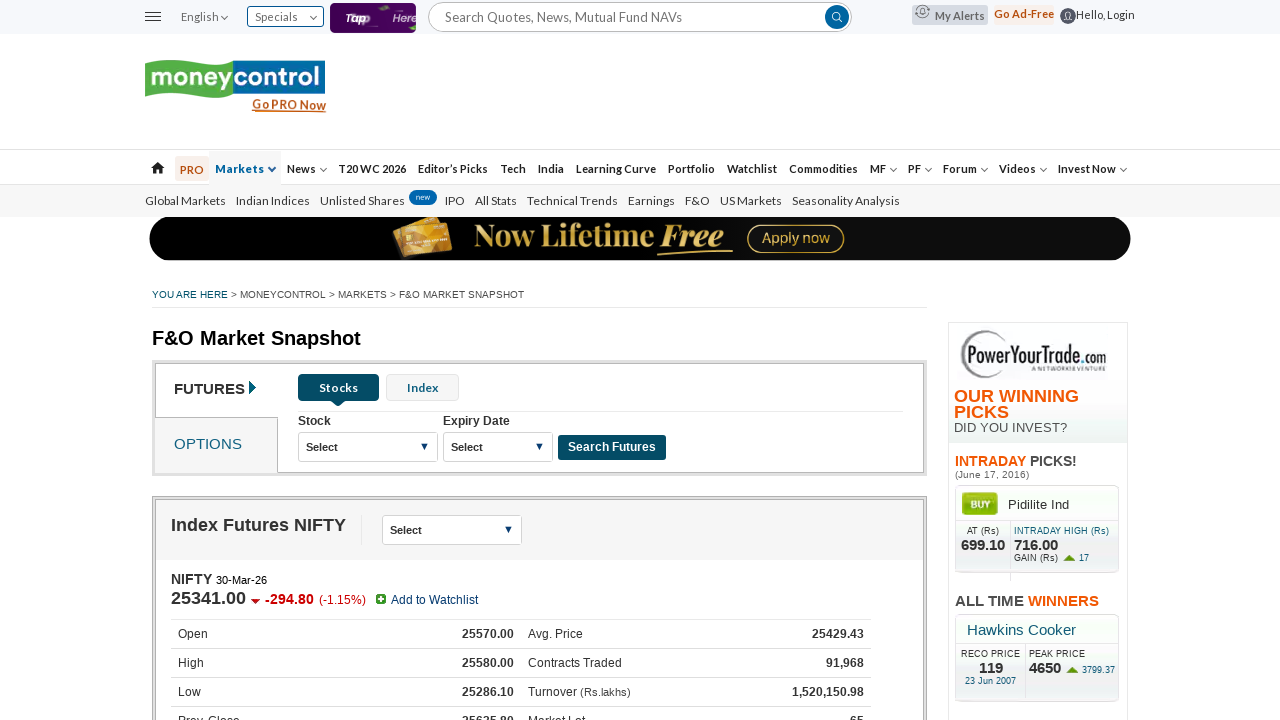

Navigated to MoneyControl's F&O market snapshot page
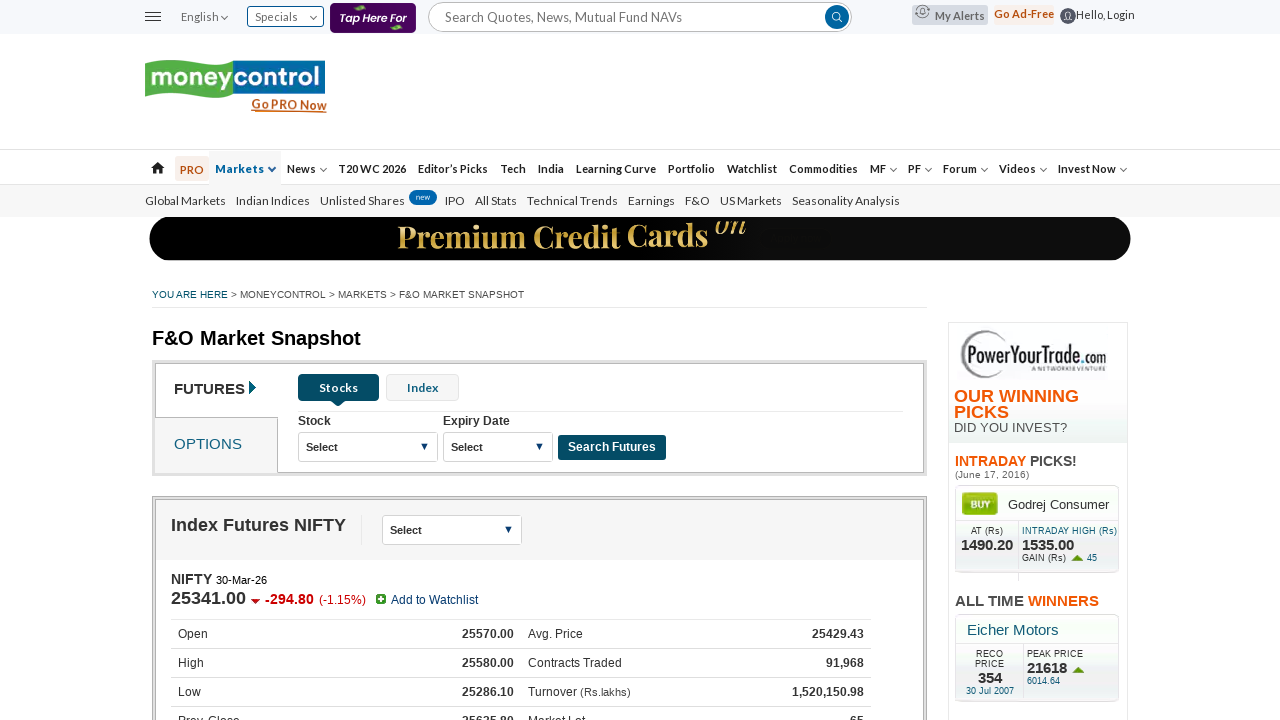

Maximized browser window to 1920x1080
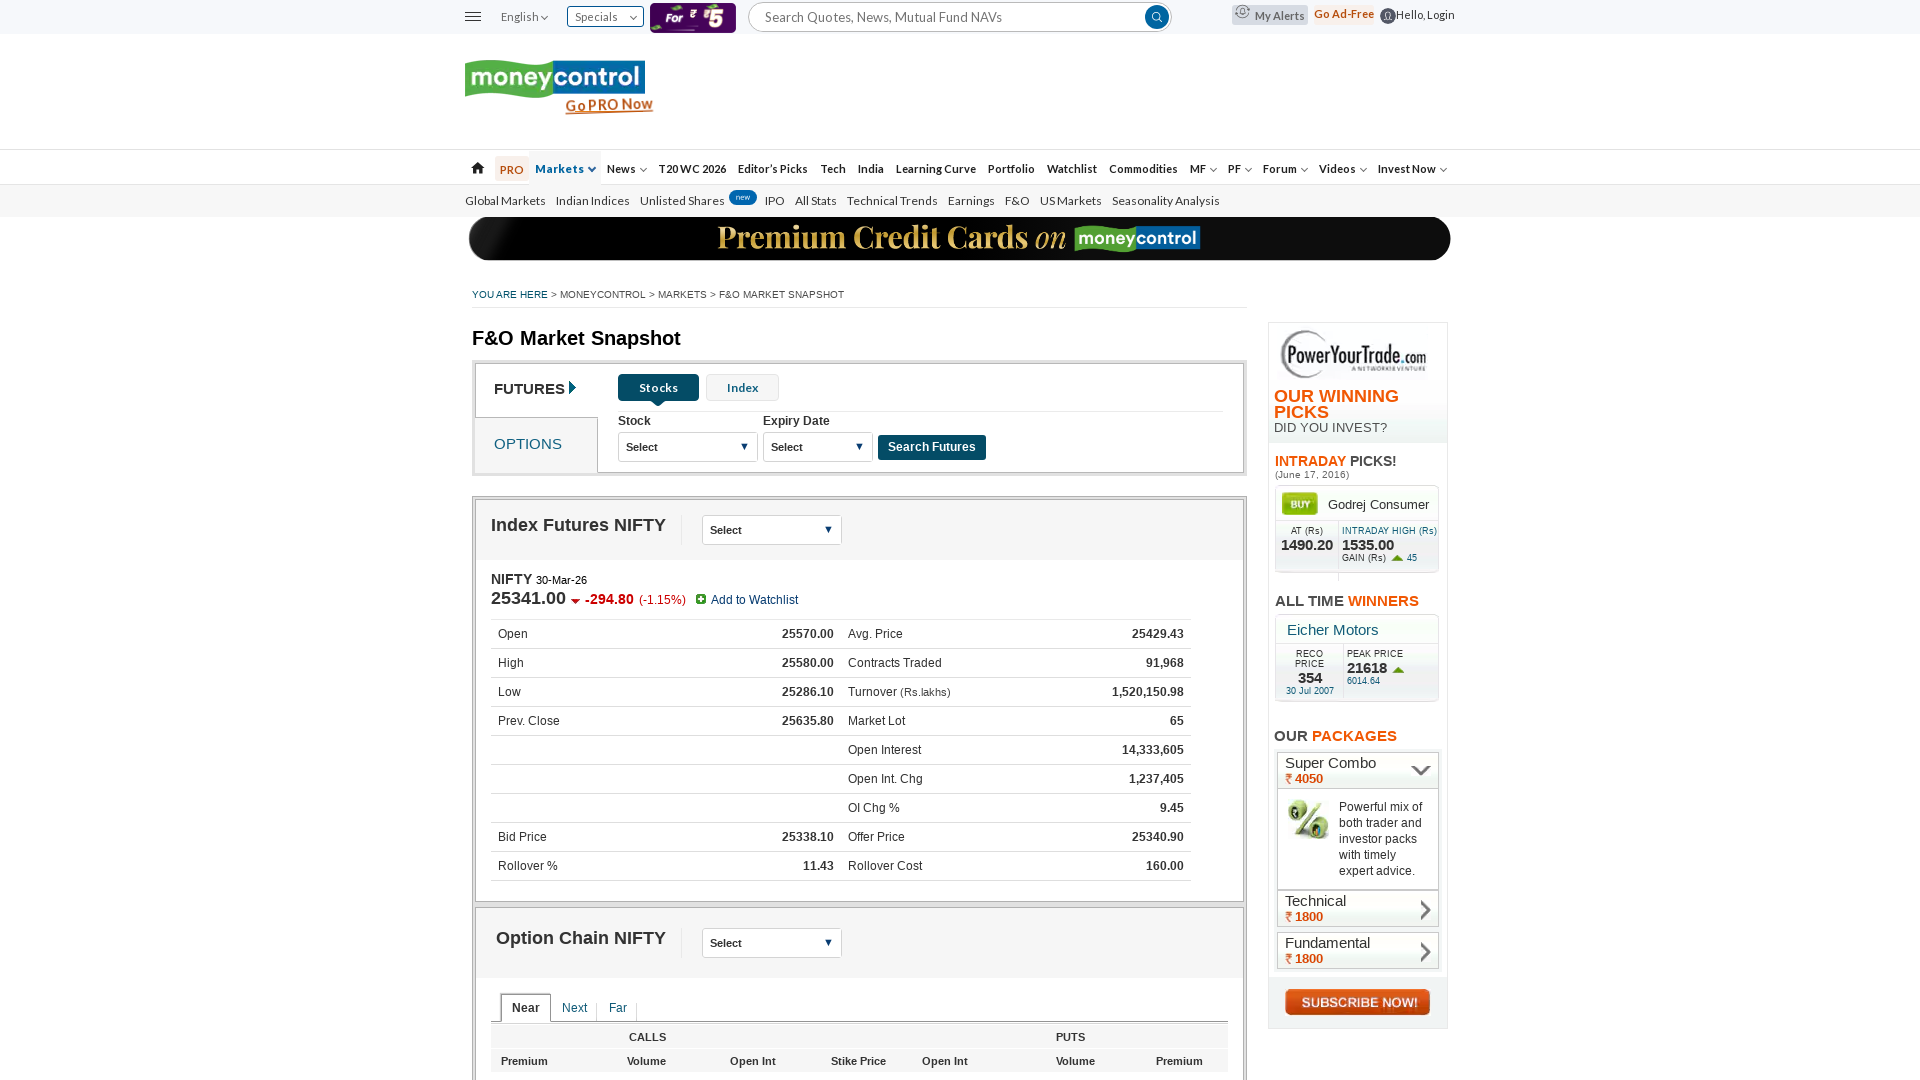

Left data section element (.leftD) is present on the page
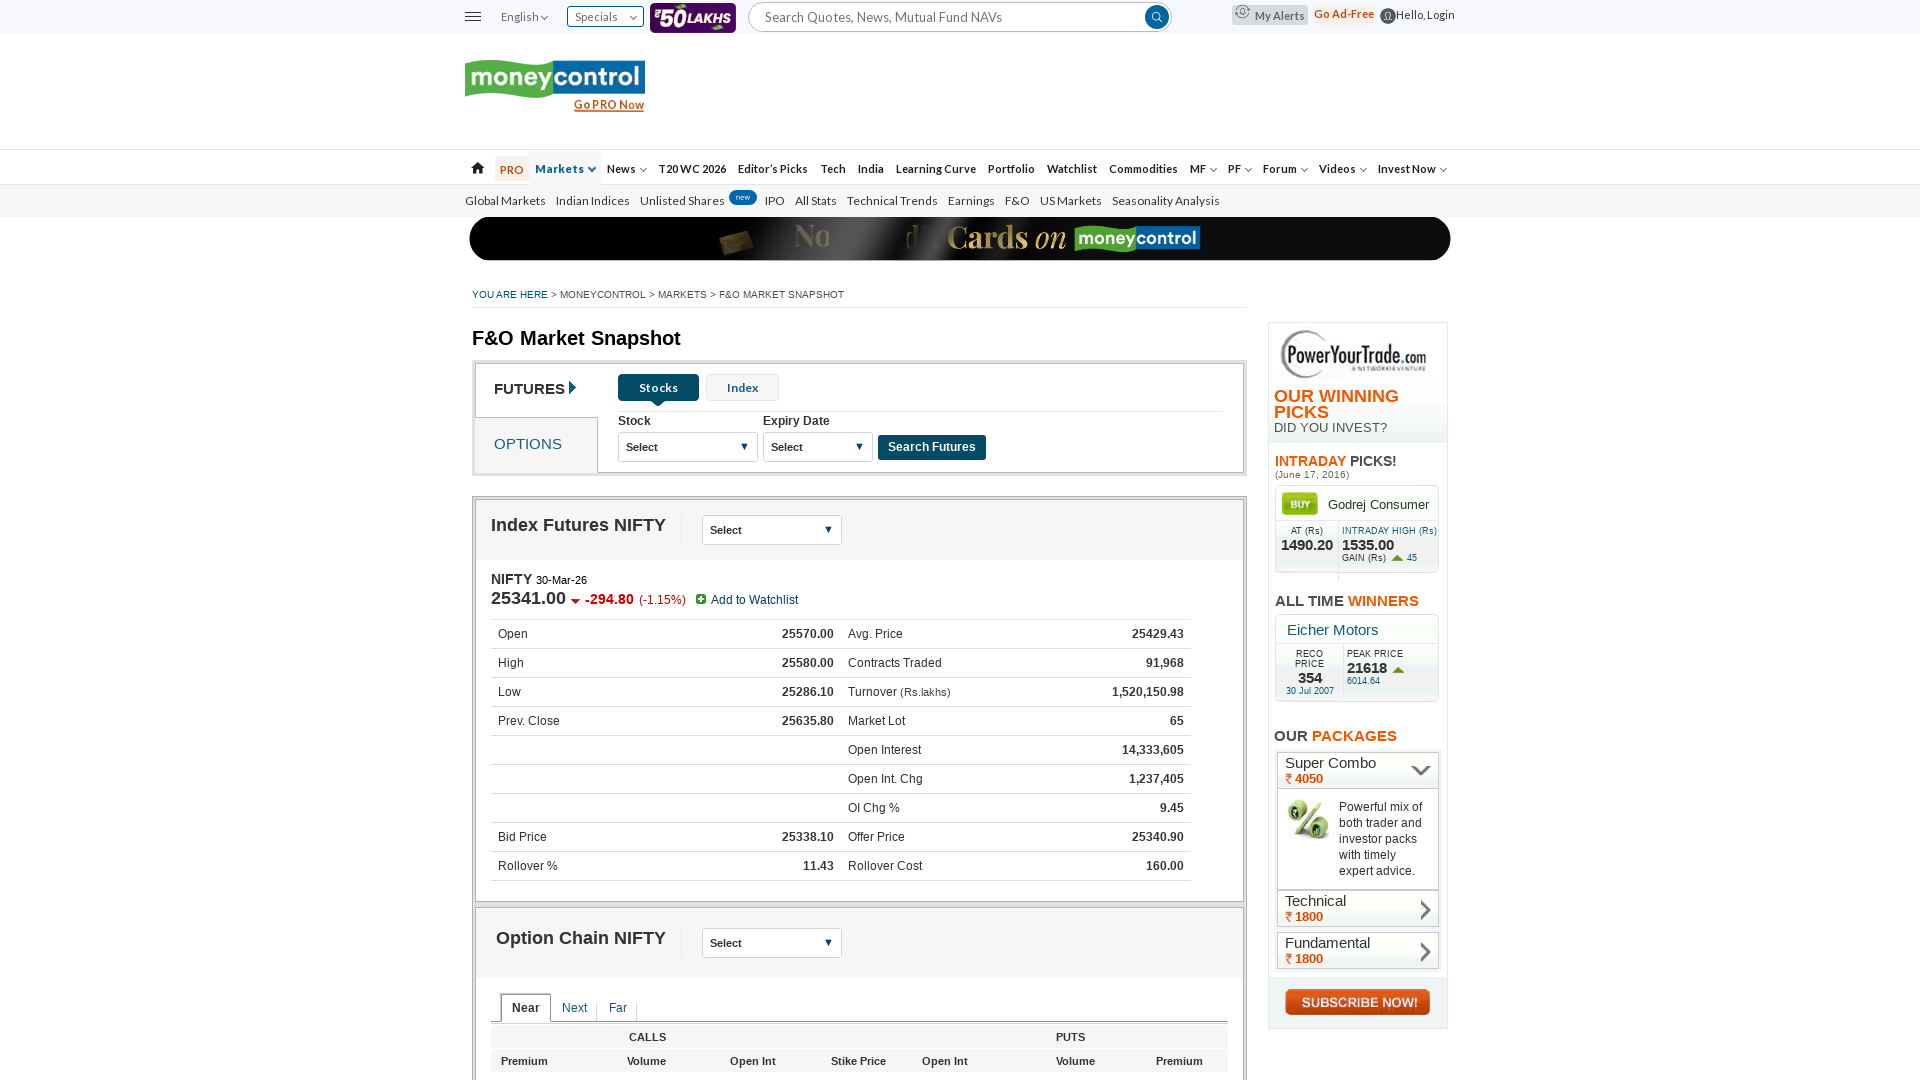

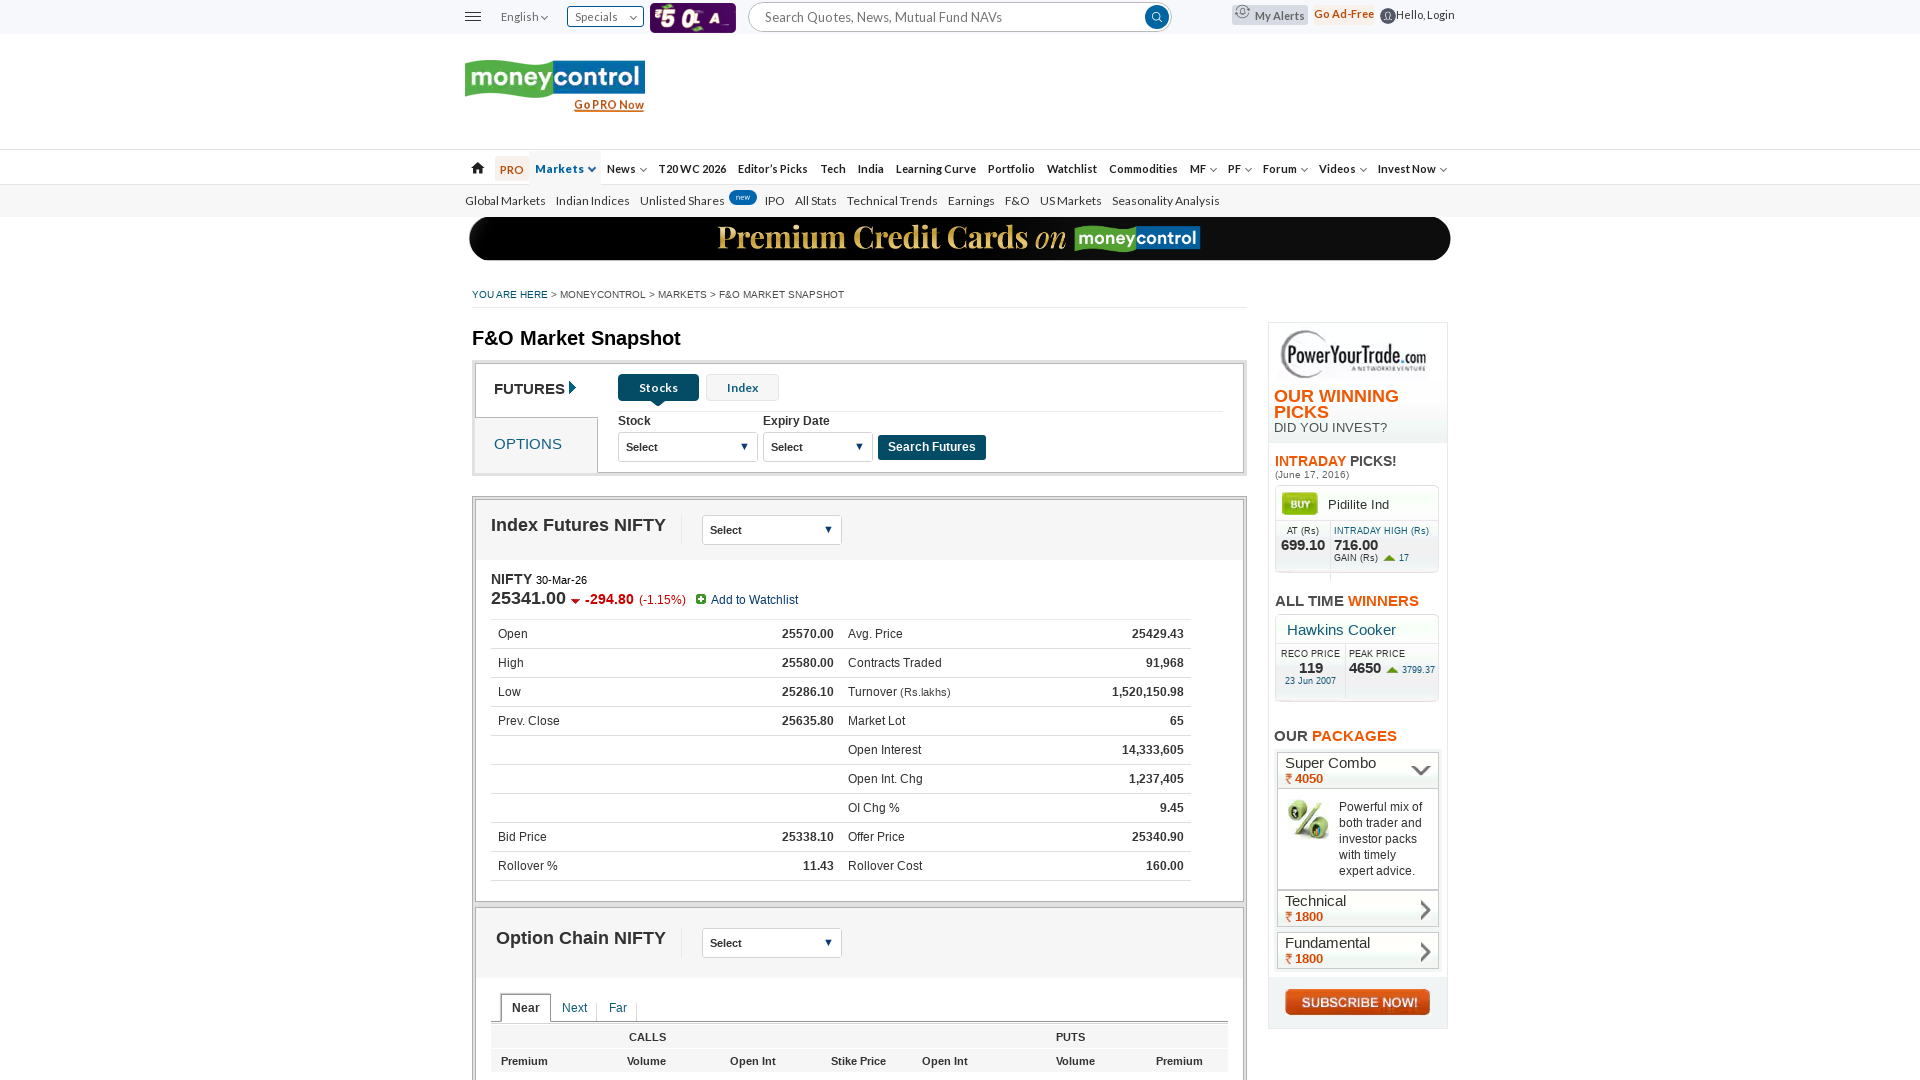